Navigates to the Selenium HQ website and scrolls down the page by 125 pixels using JavaScript execution.

Starting URL: http://www.seleniumhq.org/

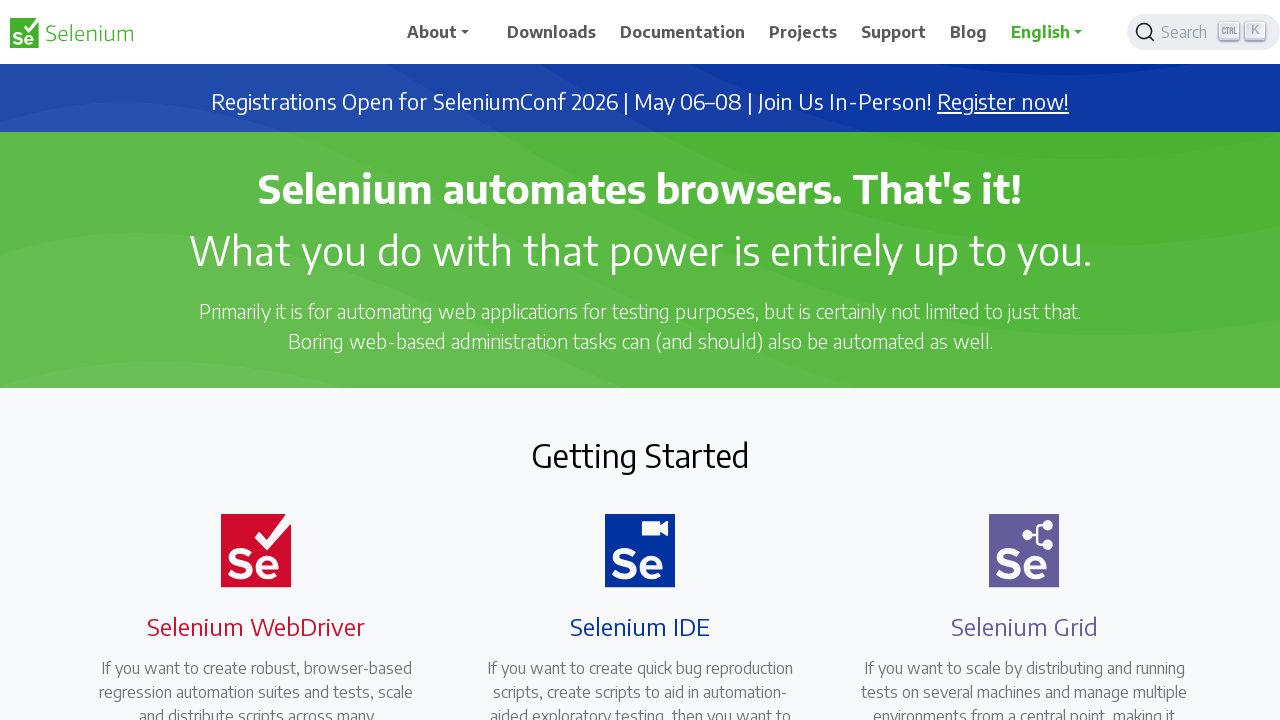

Navigated to Selenium HQ website at http://www.seleniumhq.org/
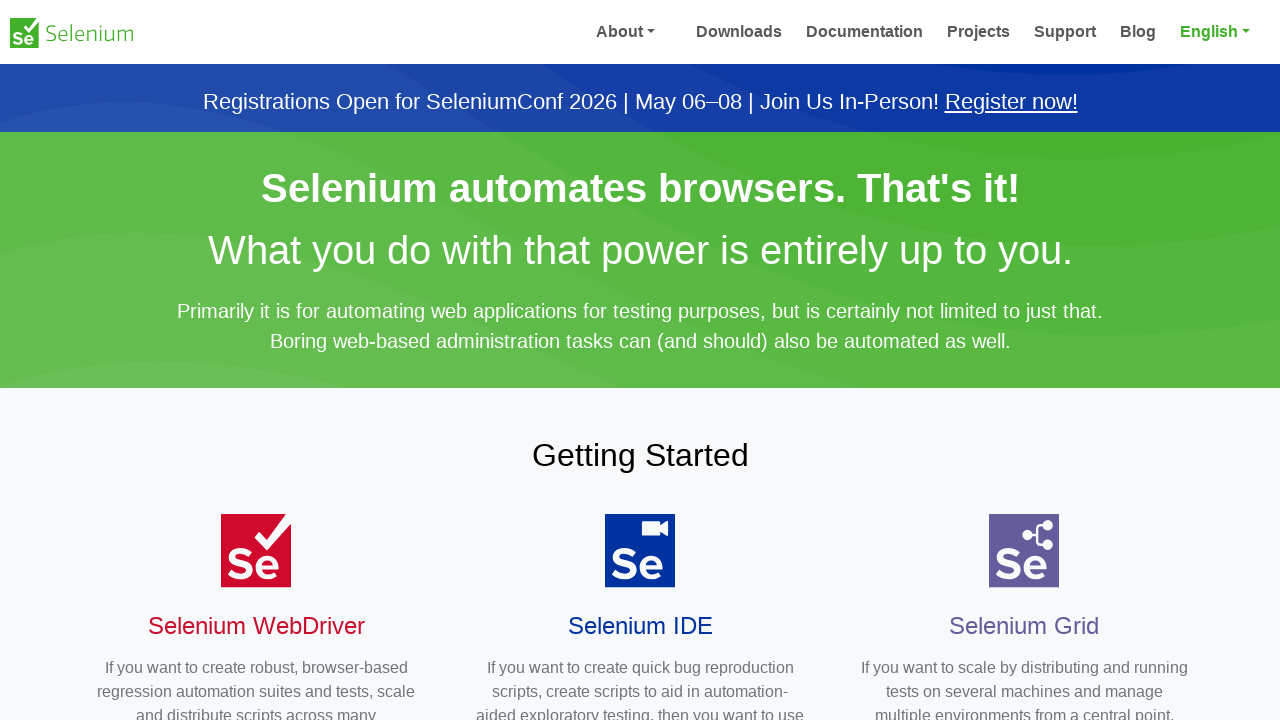

Scrolled down the page by 125 pixels using JavaScript
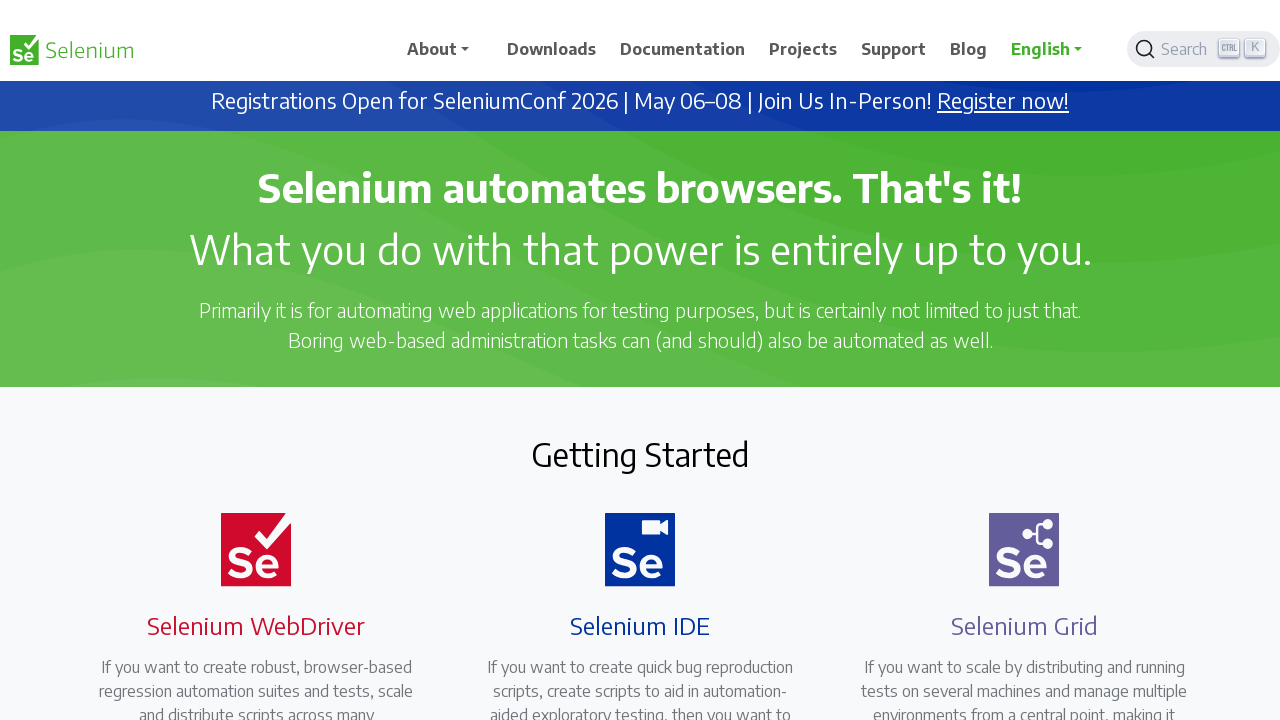

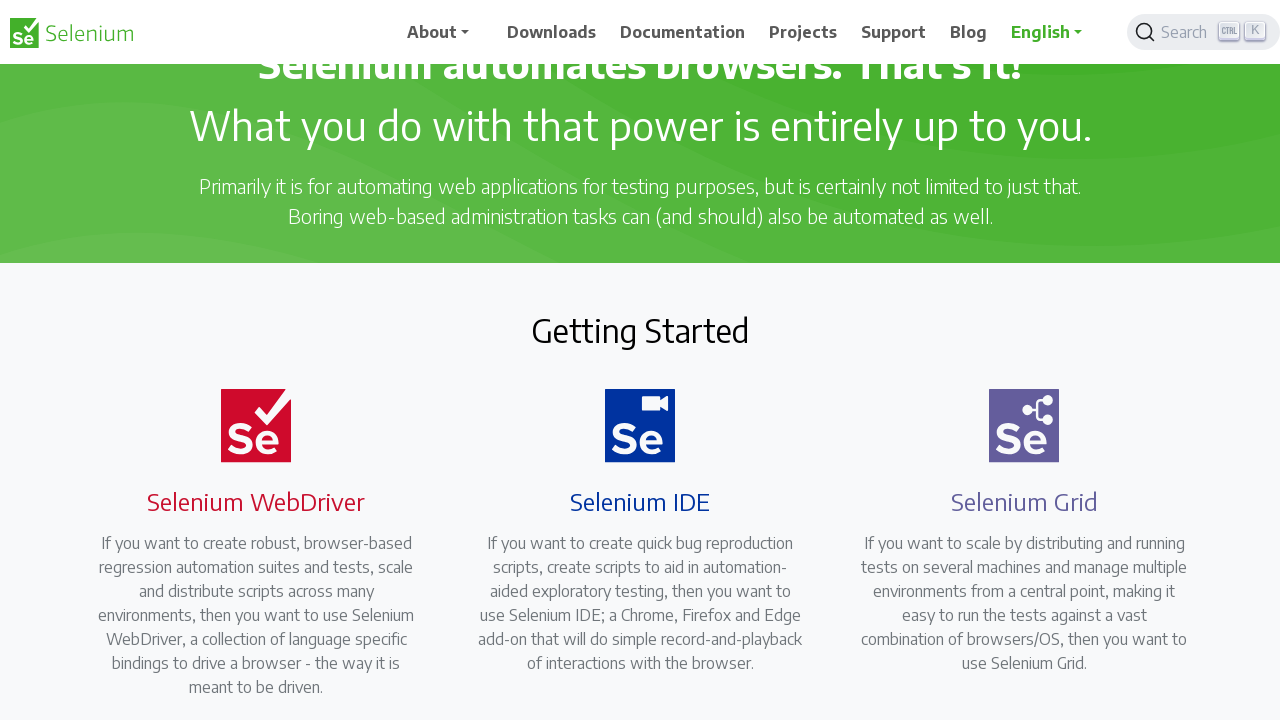